Navigates to a dashboard page and performs a horizontal scroll to the left using JavaScript execution

Starting URL: https://dashboards.handmadeinteractive.com/jasonlove/

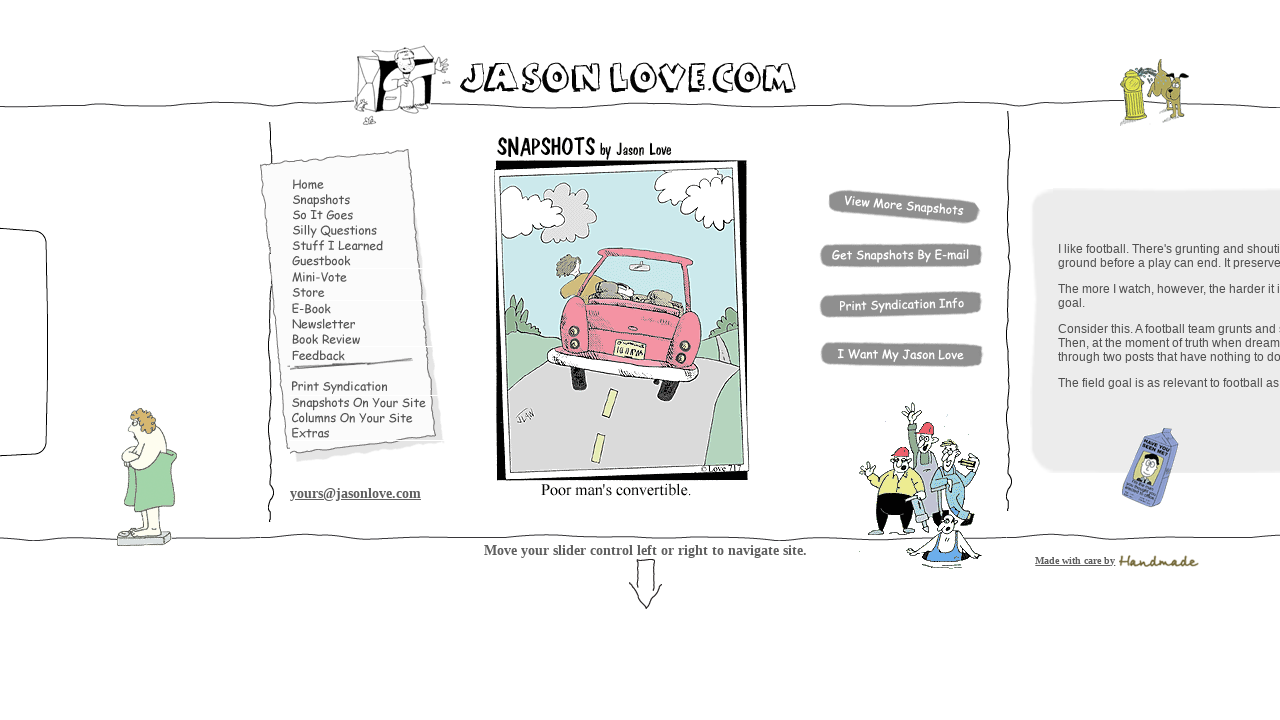

Waited for page to reach networkidle state
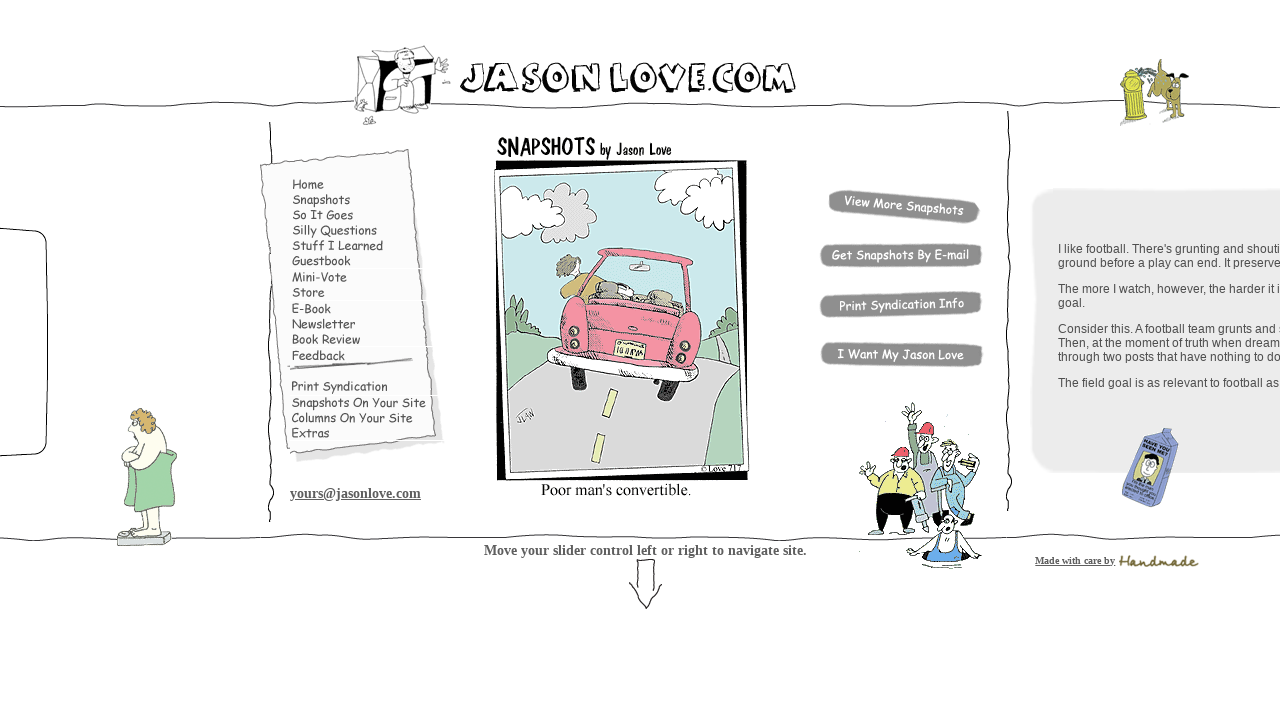

Executed horizontal scroll left by 5000 pixels using JavaScript
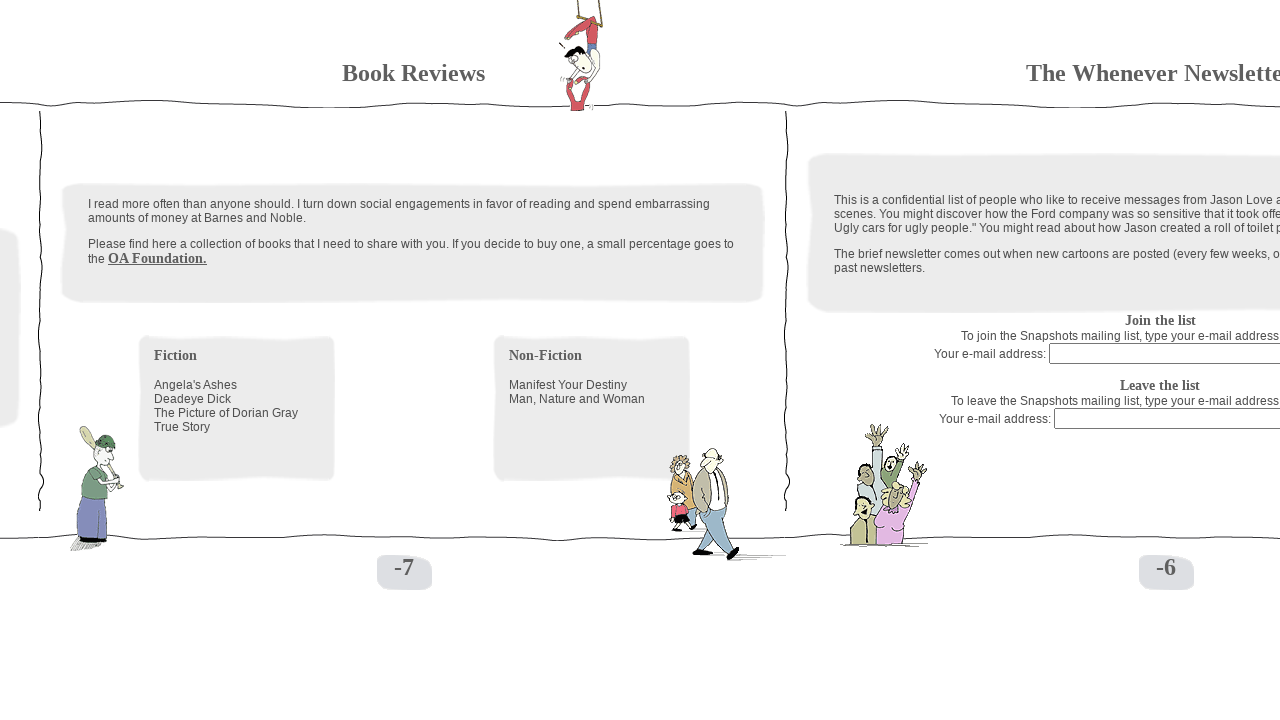

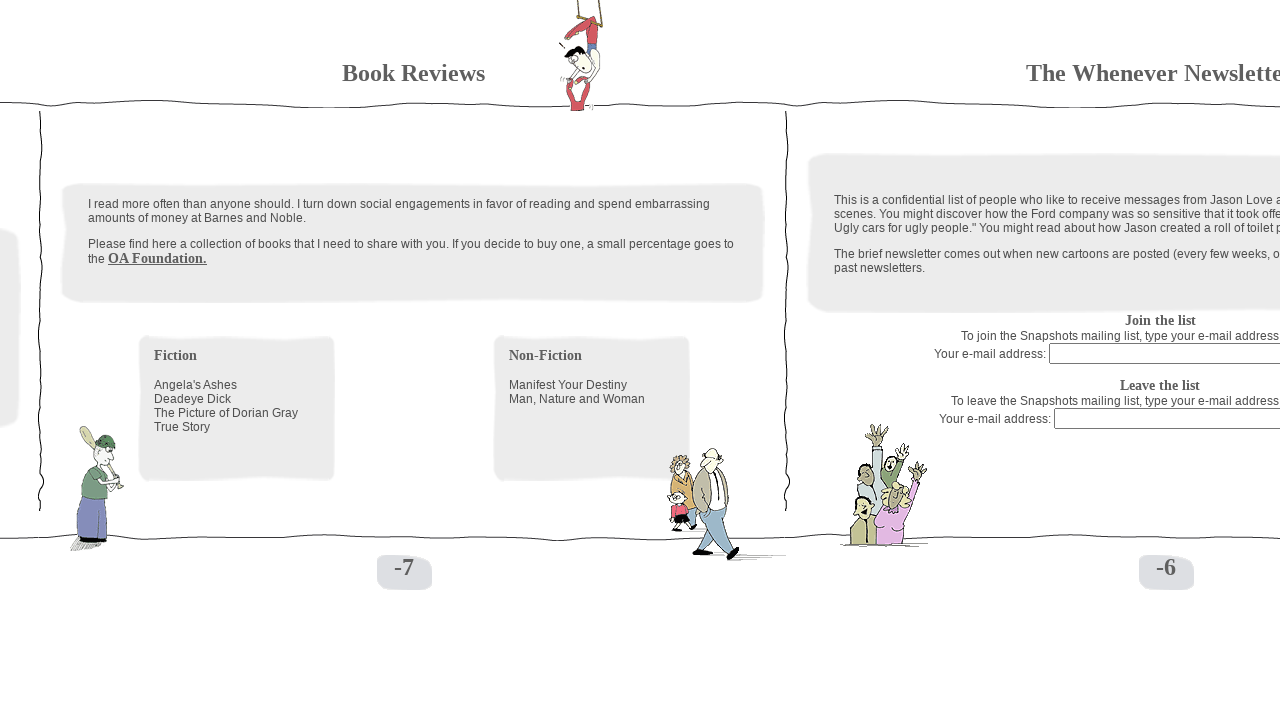